Tests mouse hover functionality on Reliance Digital website by moving to specific coordinates to hover over menu items

Starting URL: https://www.reliancedigital.in/

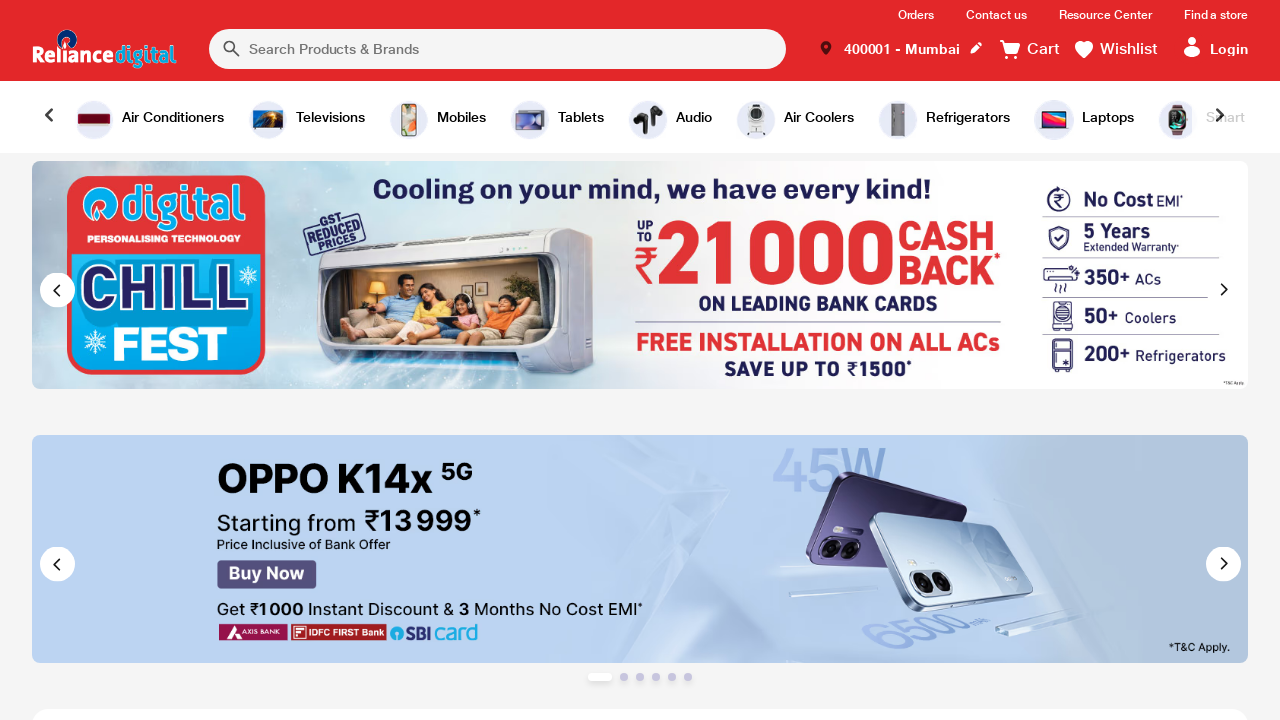

Popup did not appear, continuing without closing it on //button[text() = 'No, don't.']
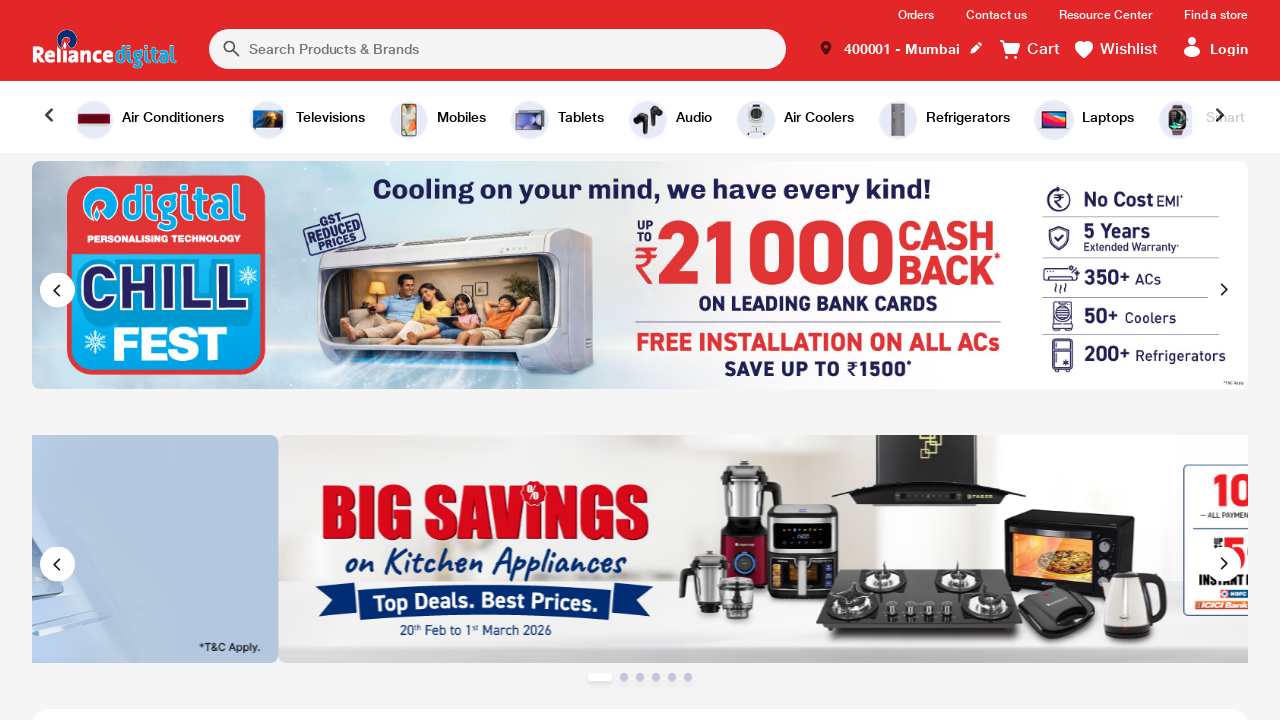

Moved mouse to coordinates (620, 120) to hover over Home Appliances area at (620, 120)
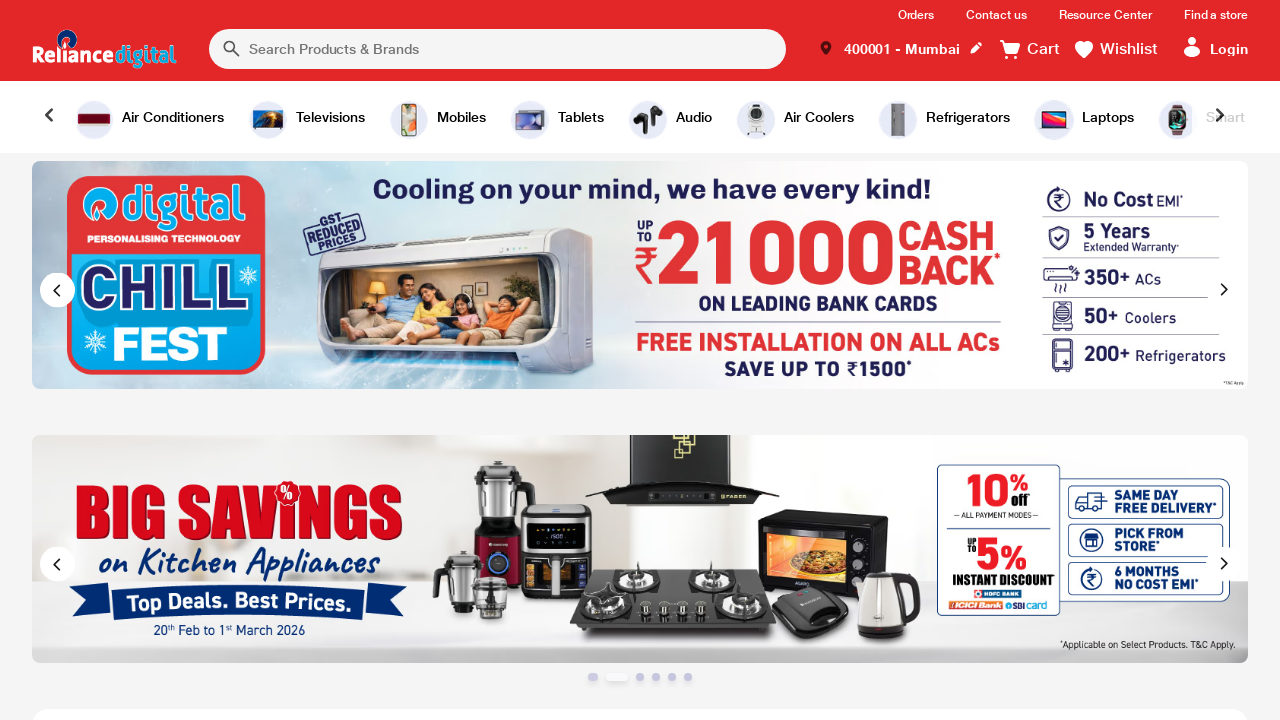

Waited 2 seconds for hover effect to display
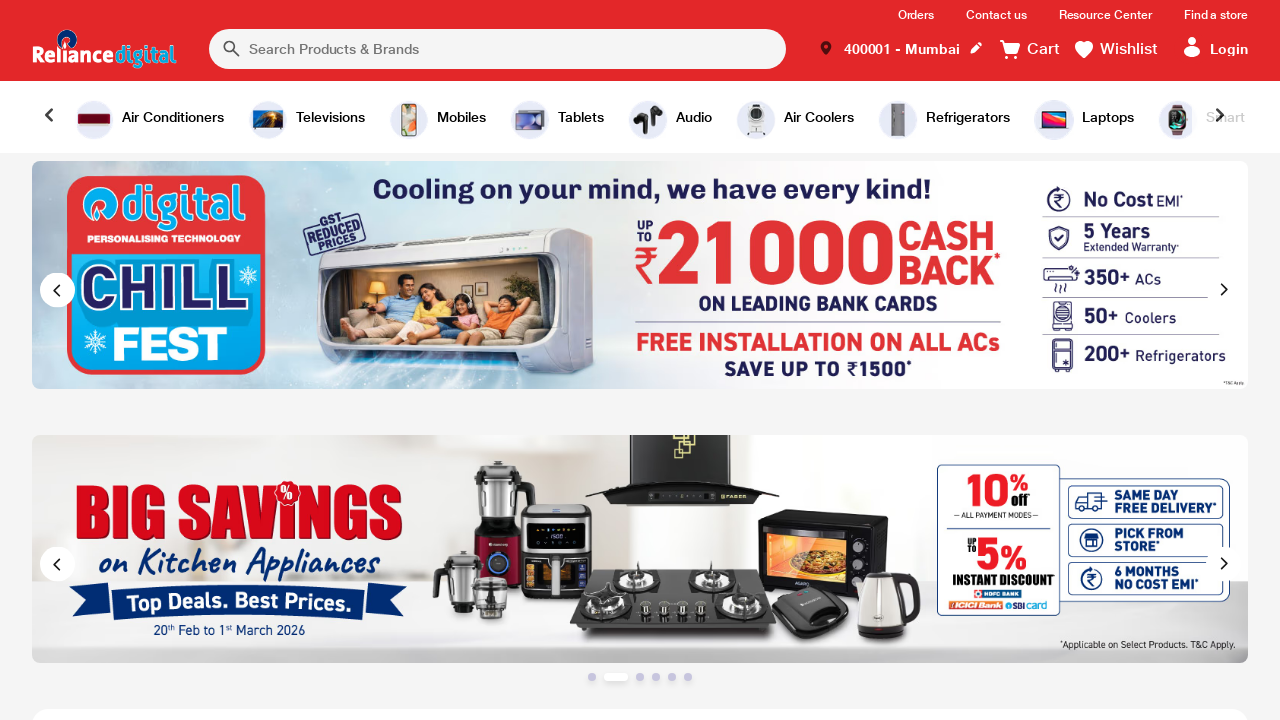

Moved mouse to coordinates (820, 120) to hover over Computers area at (820, 120)
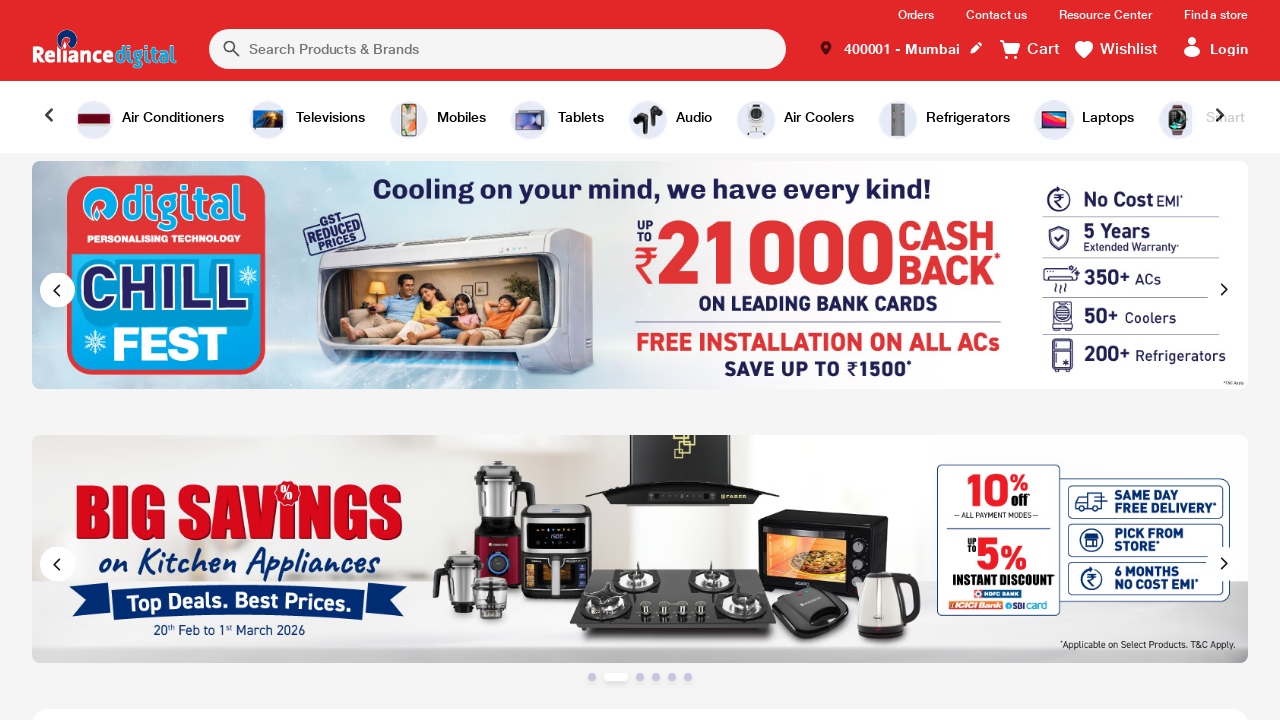

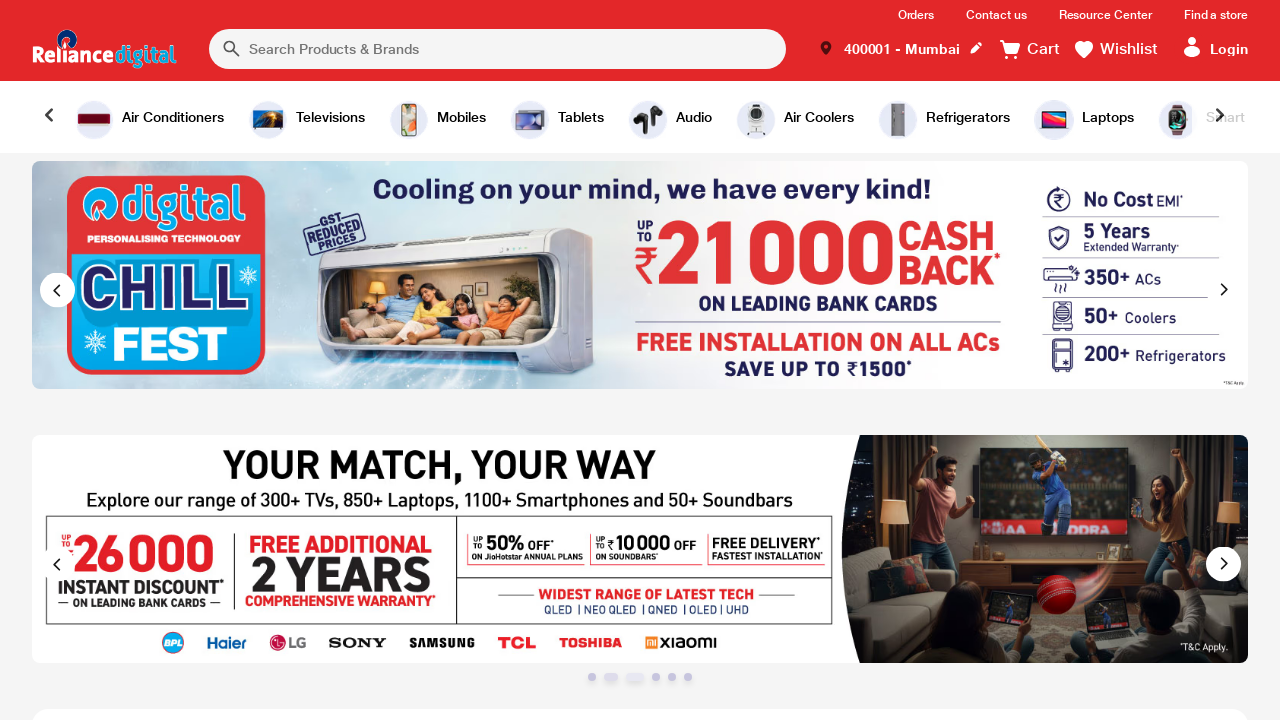